Tests the notification message page by loading it and verifying that a notification message element is displayed. The original script includes retry logic for flaky notifications, but the core test navigates to the page and checks for the notification message element.

Starting URL: http://the-internet.herokuapp.com/notification_message

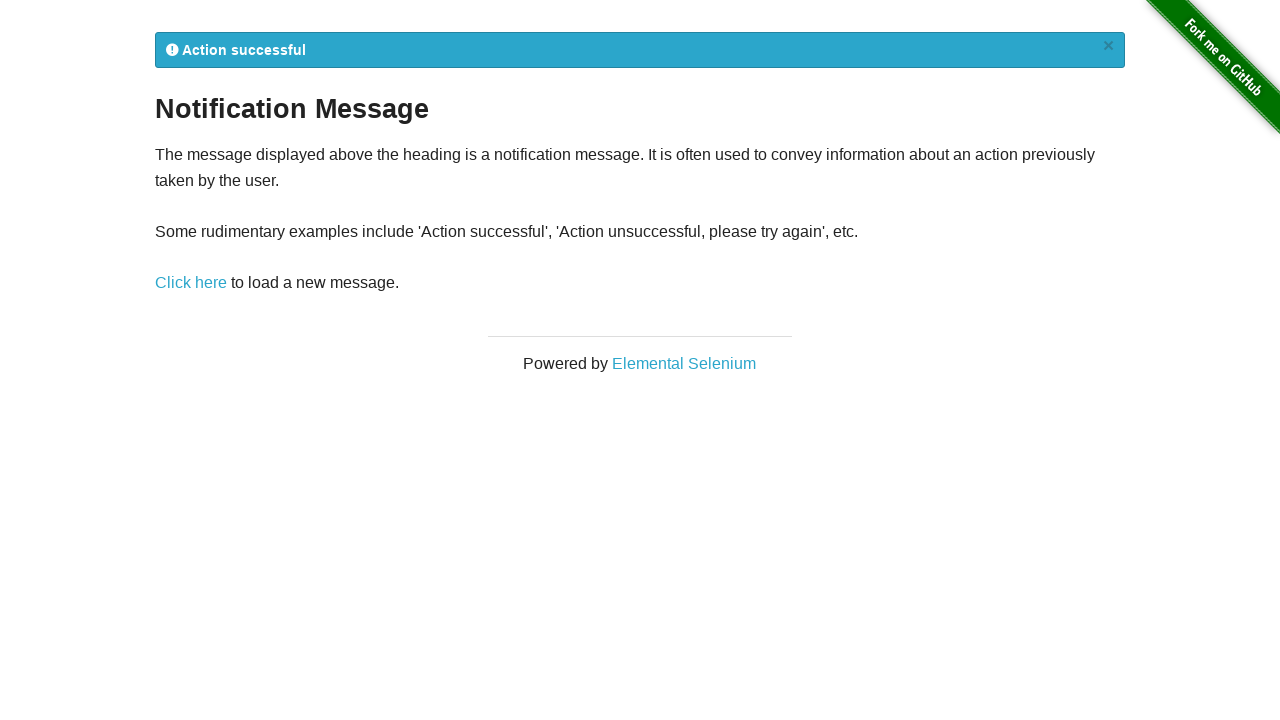

Navigated to notification message page
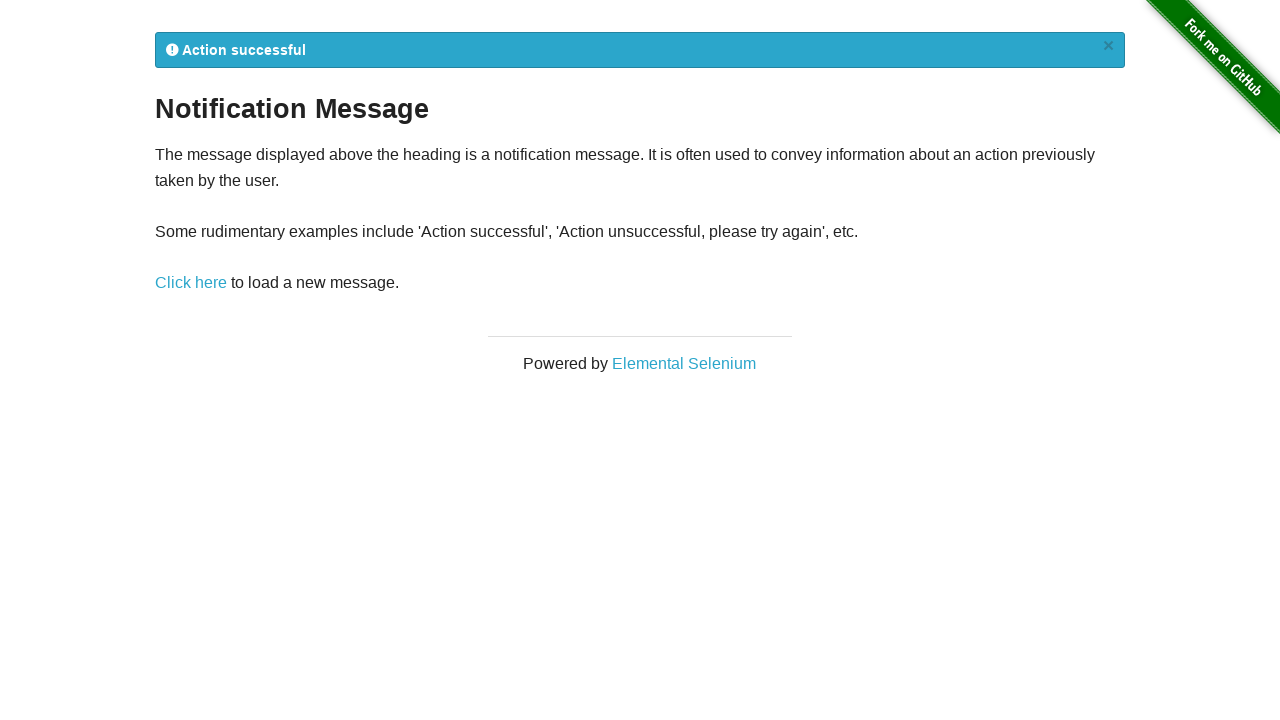

Notification message element appeared
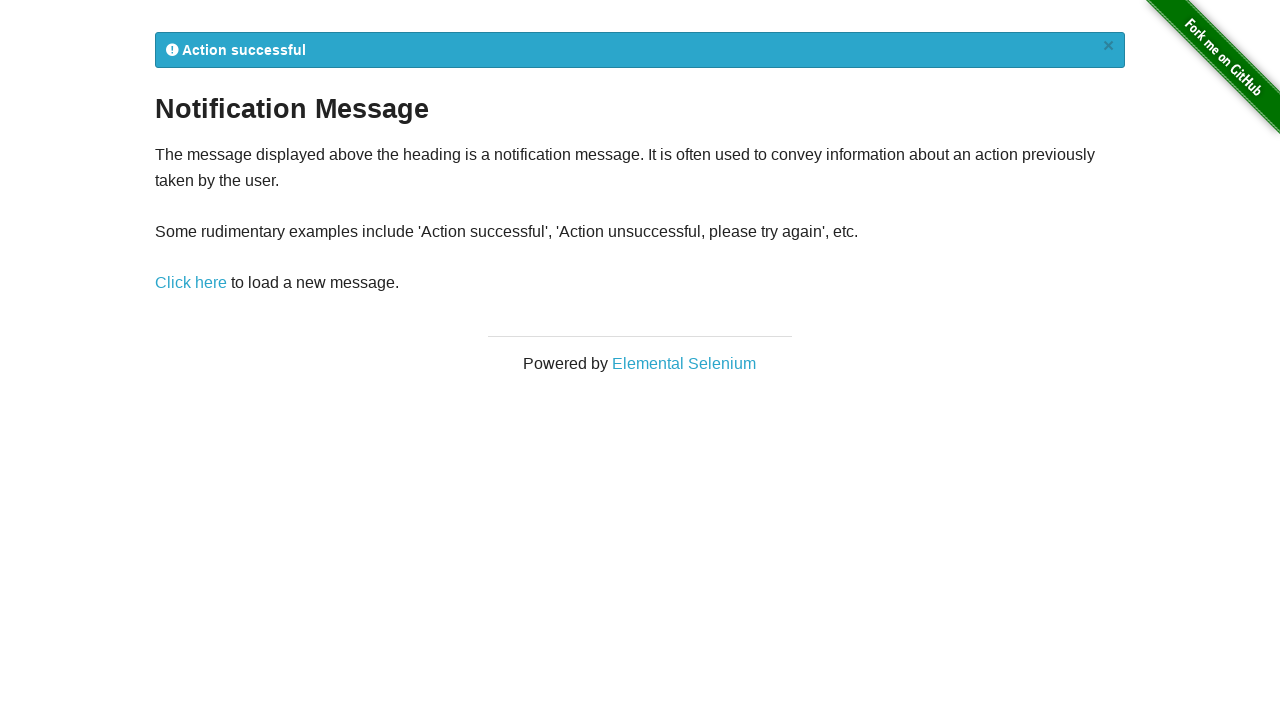

Retrieved notification message text: 
            Action successful
            ×
          
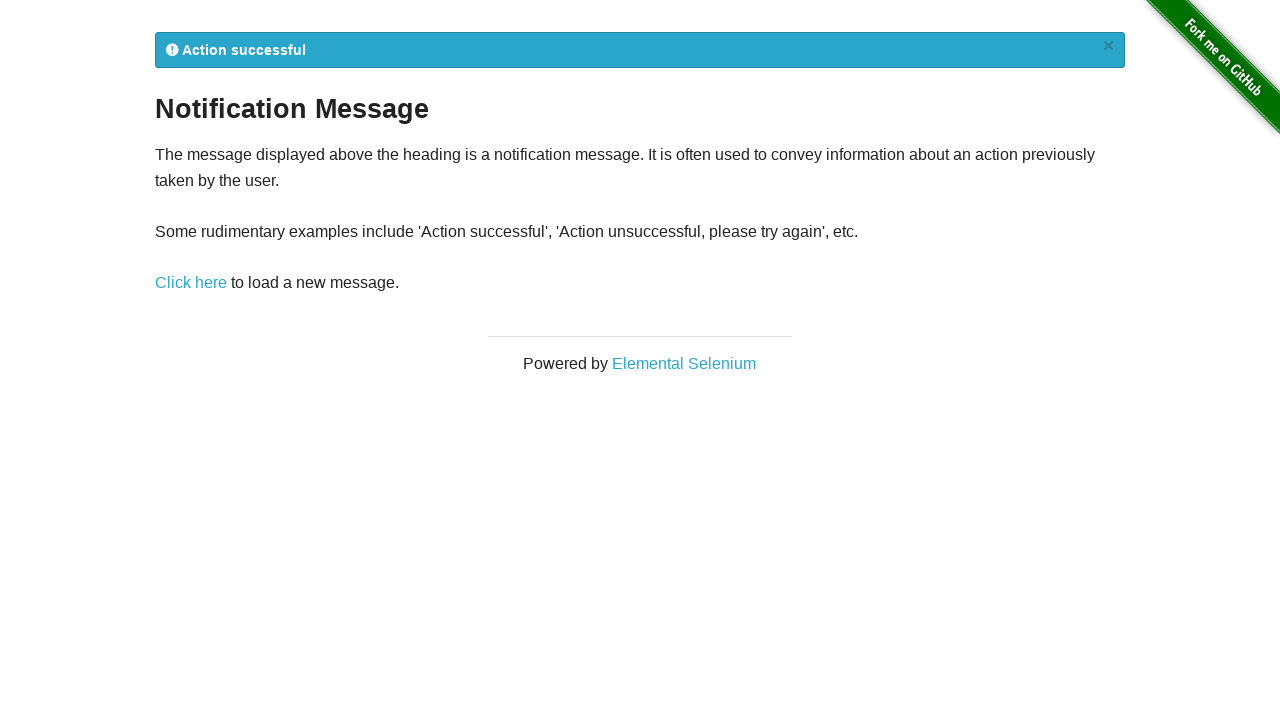

Clicked notification message link to reload at (191, 283) on a[href='/notification_message']
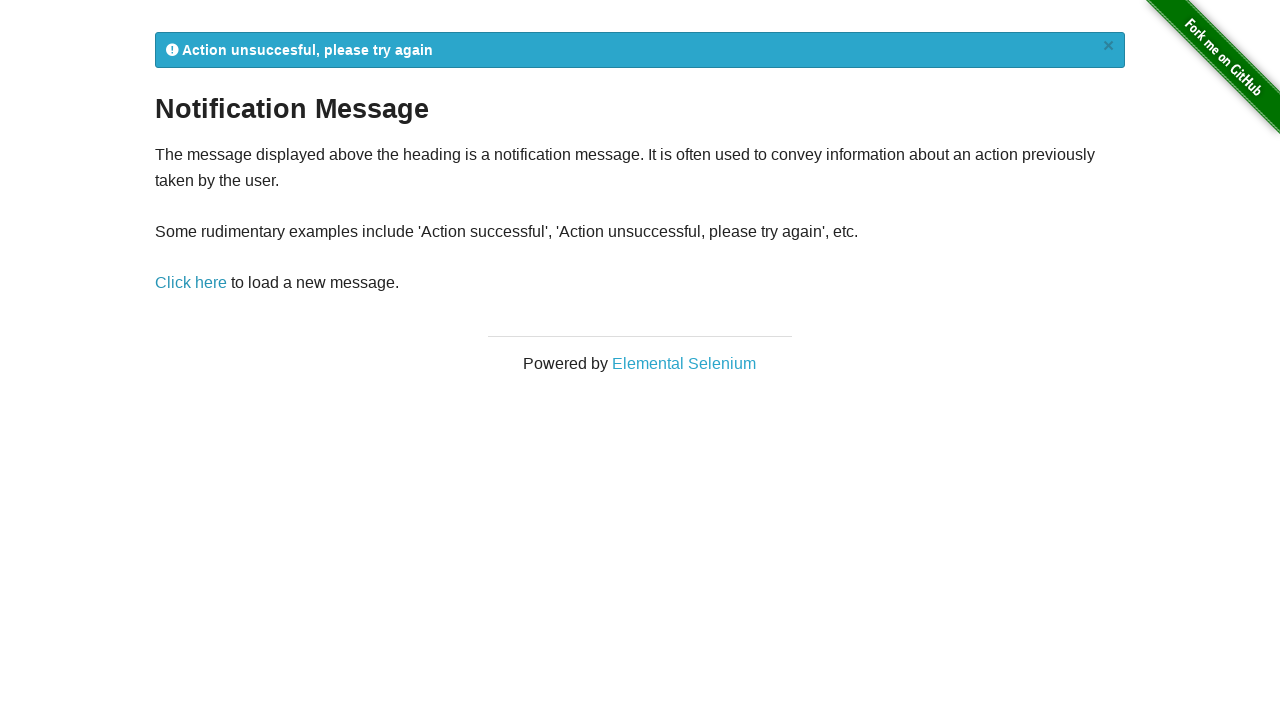

New notification message element appeared after reload
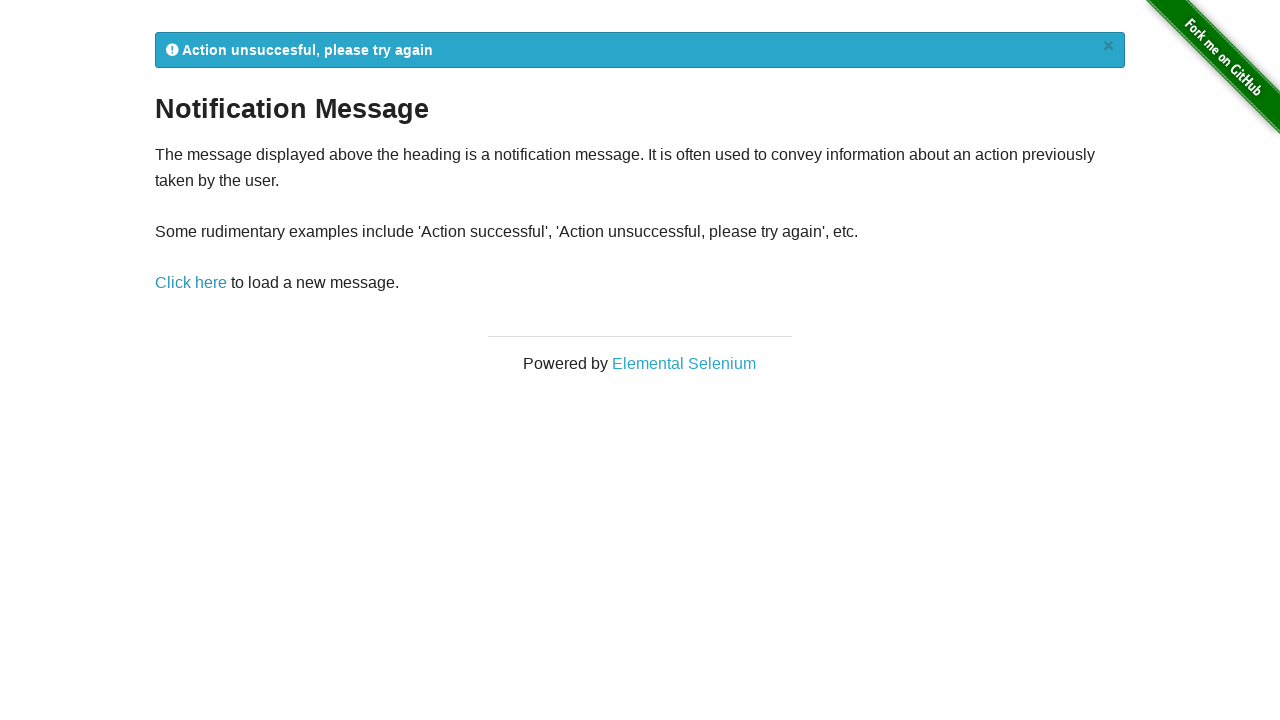

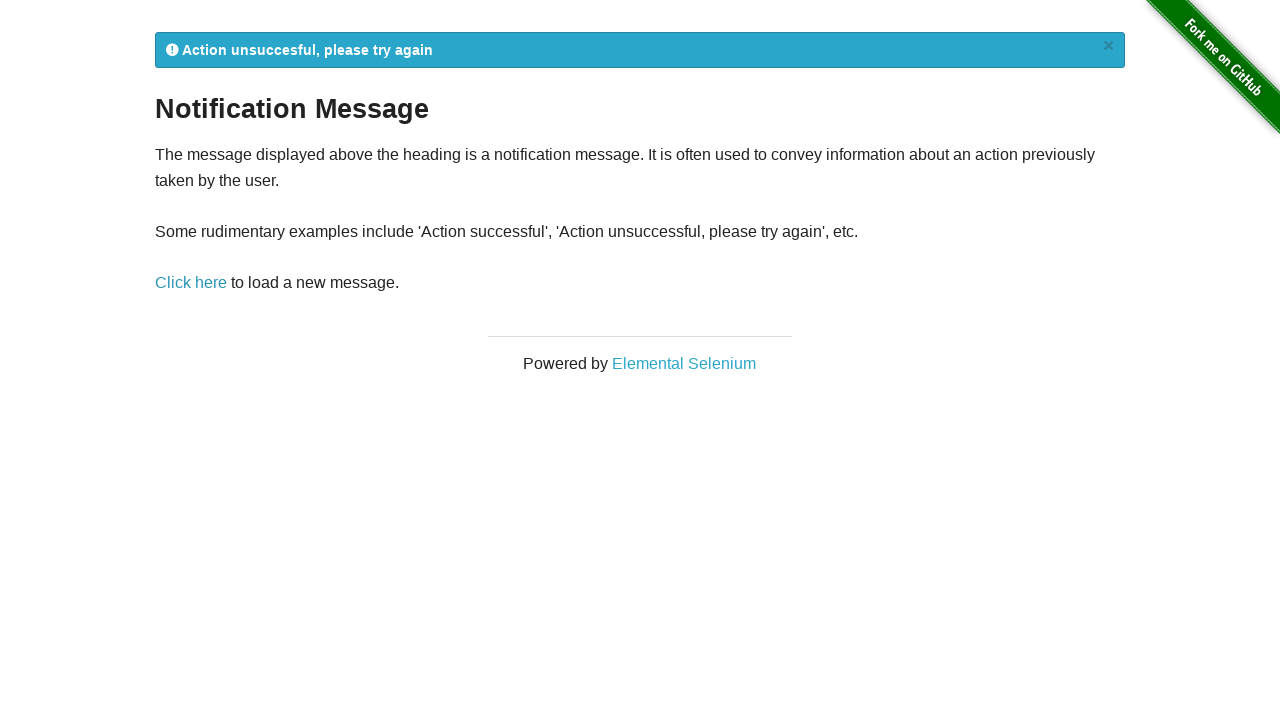